Searches for courses and then selects a level filter (e.g., Beginner) from the search results page

Starting URL: https://www.coursera.org

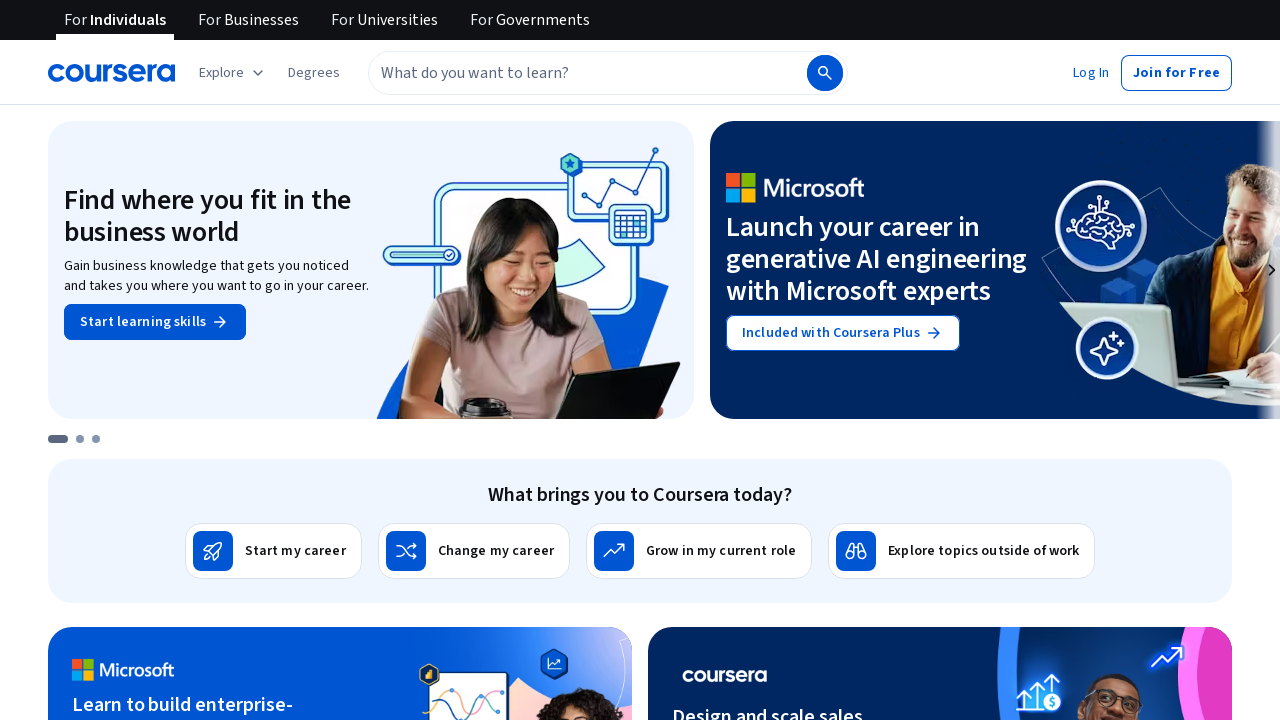

Filled search field with 'web development' on input[type='text']
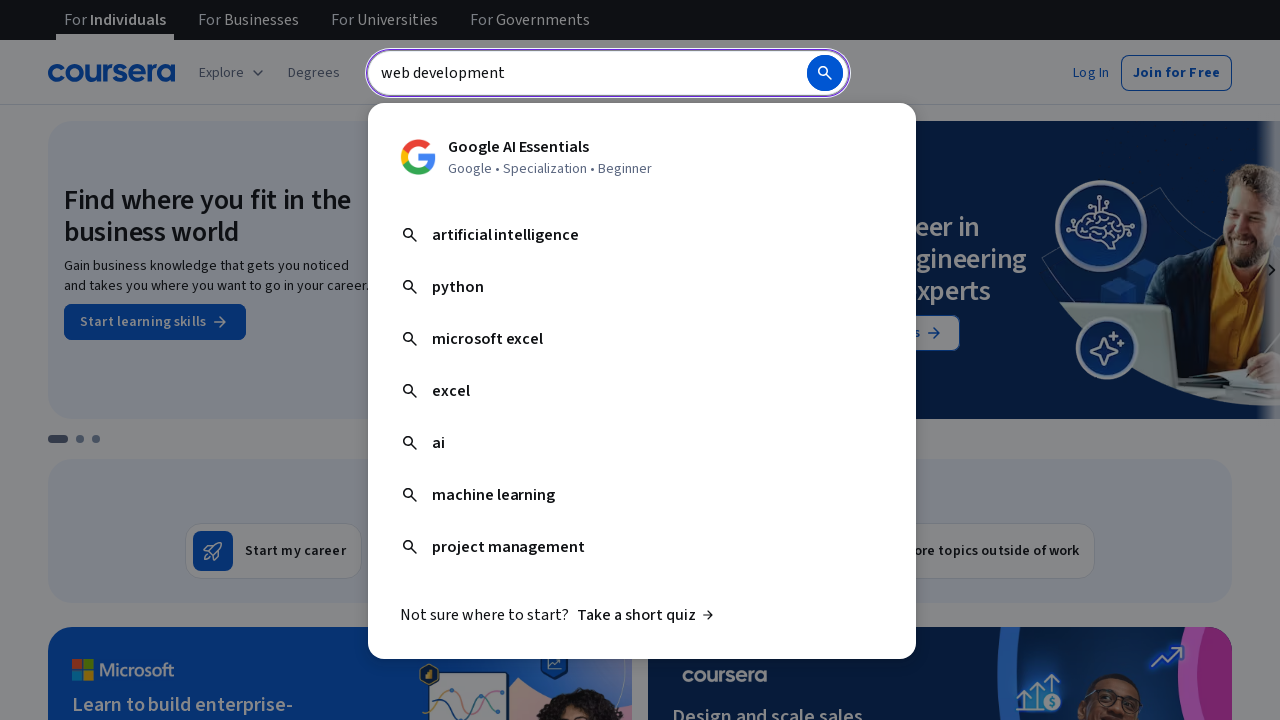

Pressed Enter to search for courses
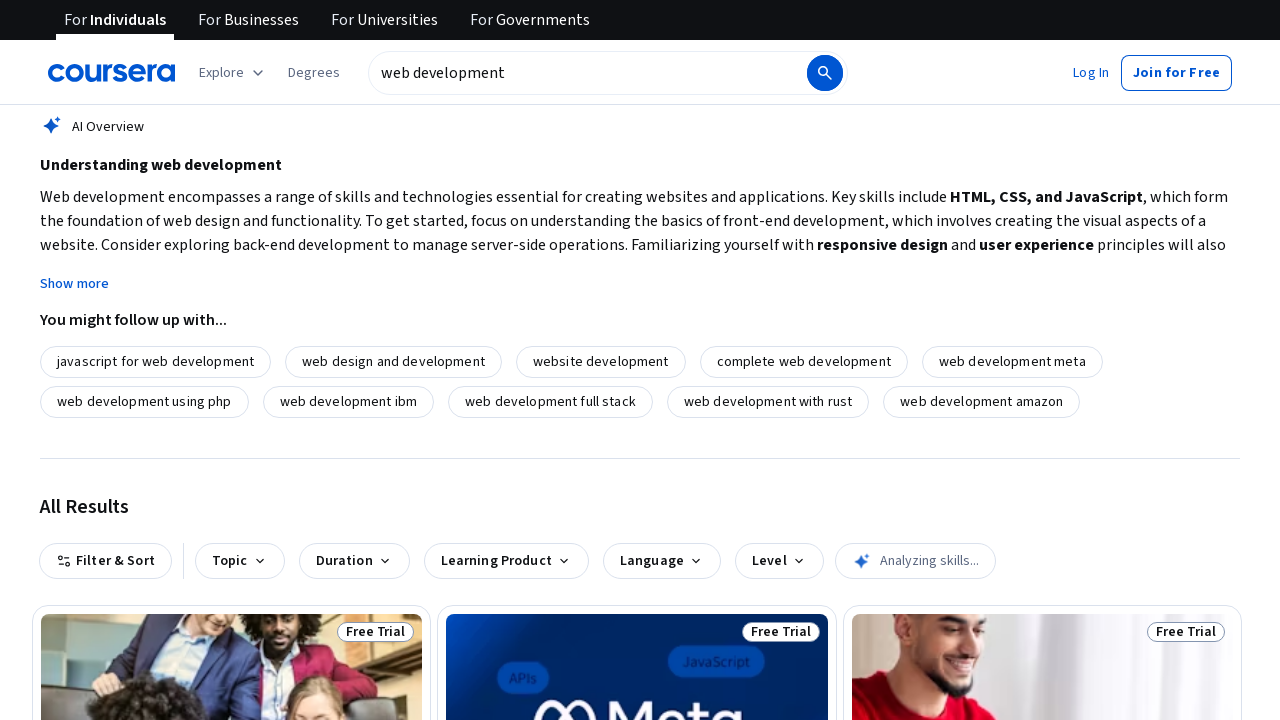

Search results page loaded
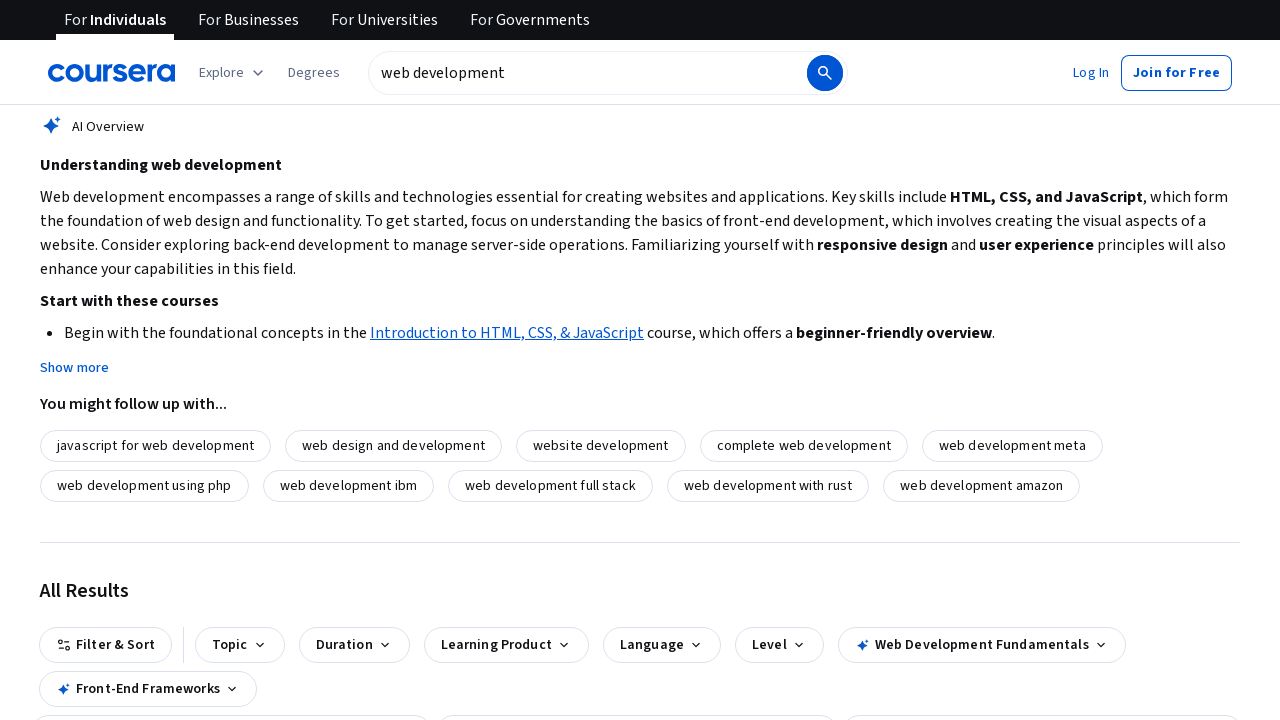

Clicked Level filter button at (779, 645) on button:has-text('Level'), [aria-label*='Level']
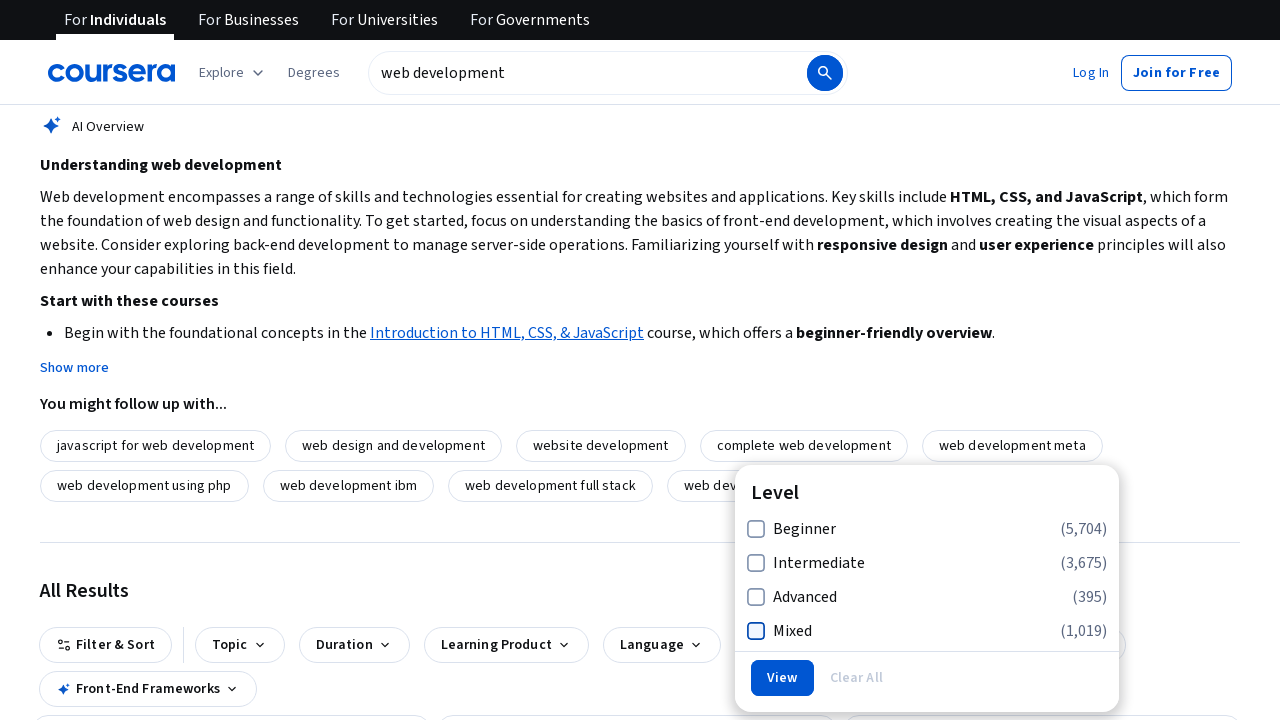

Selected Beginner level filter at (927, 529) on input[value='Beginner'], label:has-text('Beginner')
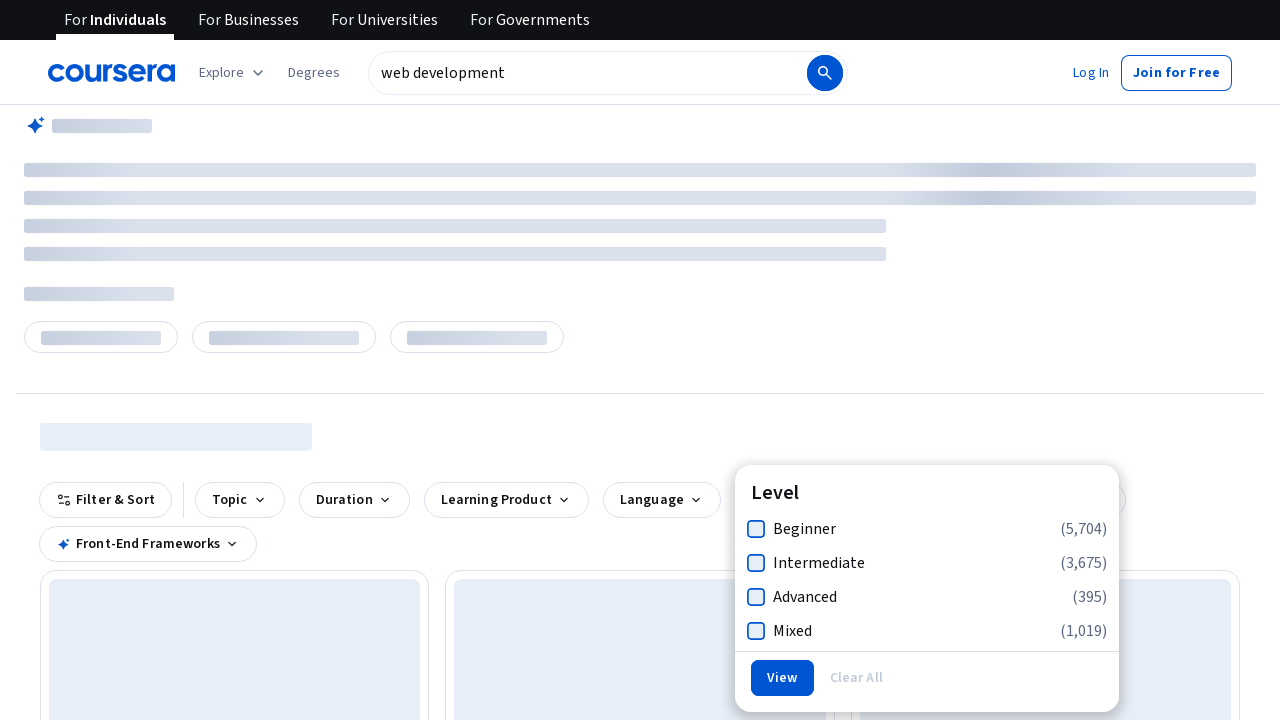

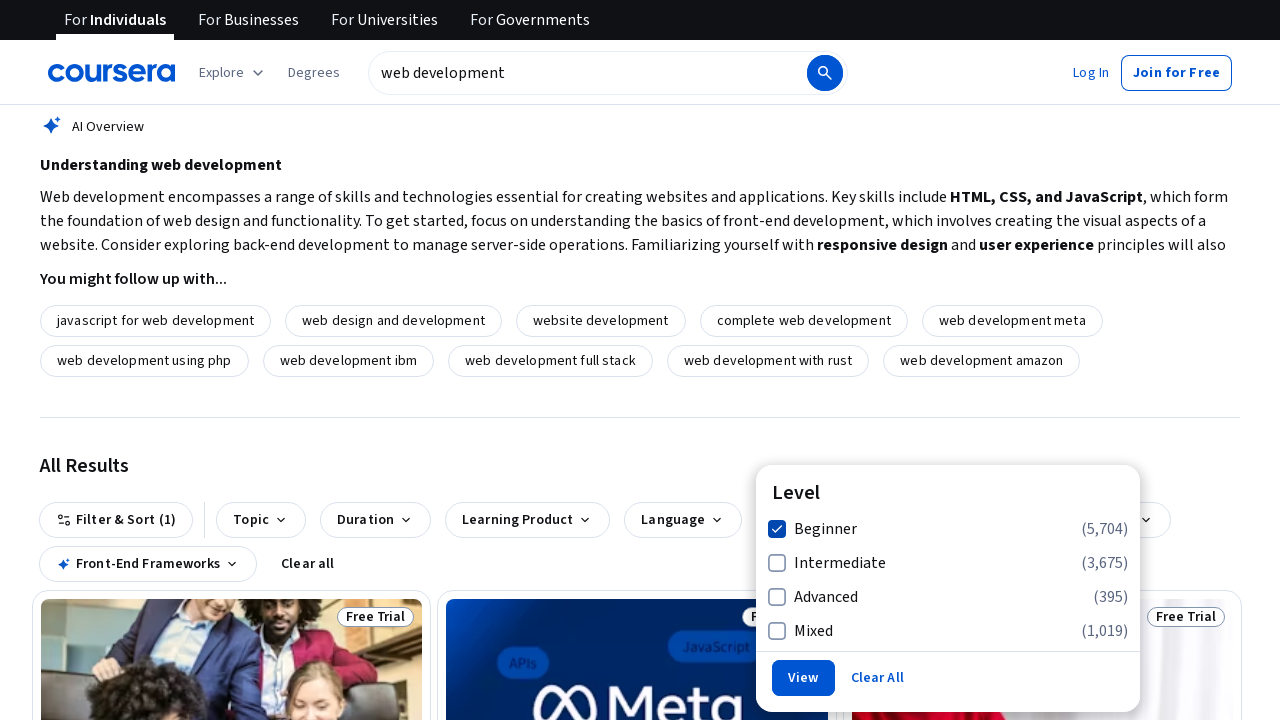